Tests the add/remove elements functionality by adding two elements, deleting one, and verifying that one element remains

Starting URL: http://the-internet.herokuapp.com/add_remove_elements/

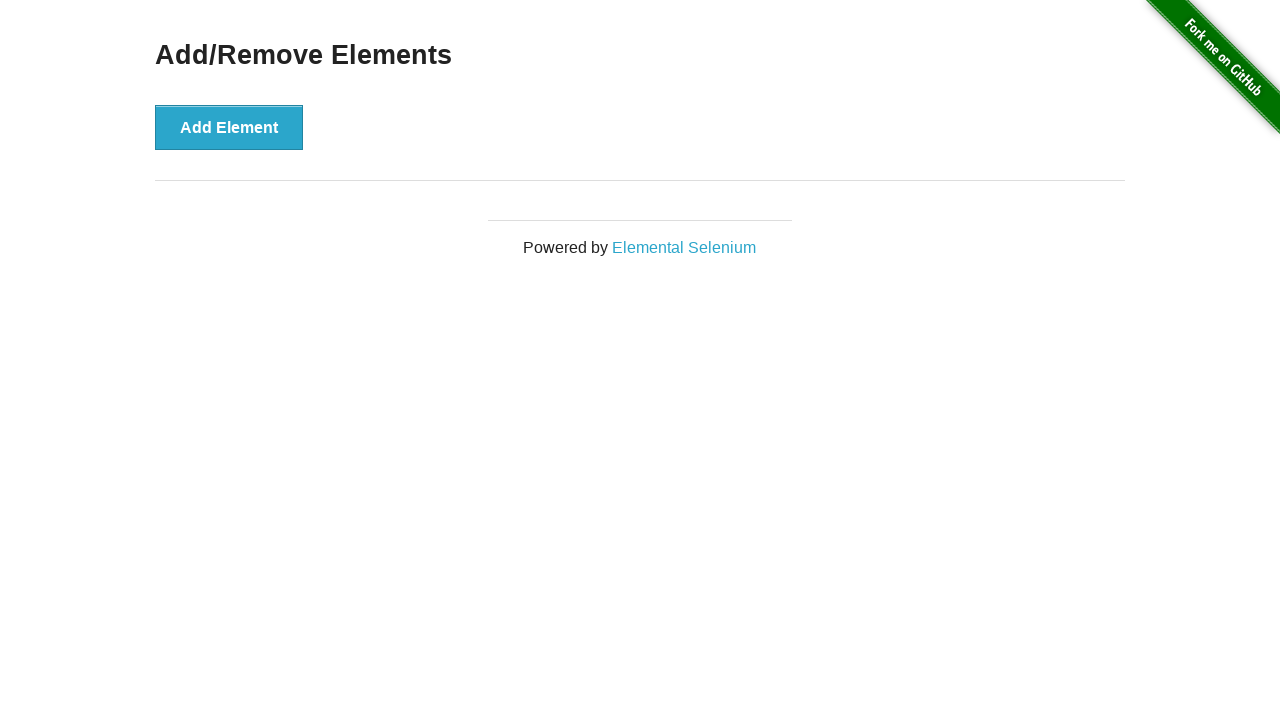

Clicked Add Element button to add first element at (229, 127) on xpath=//button[text() = 'Add Element']
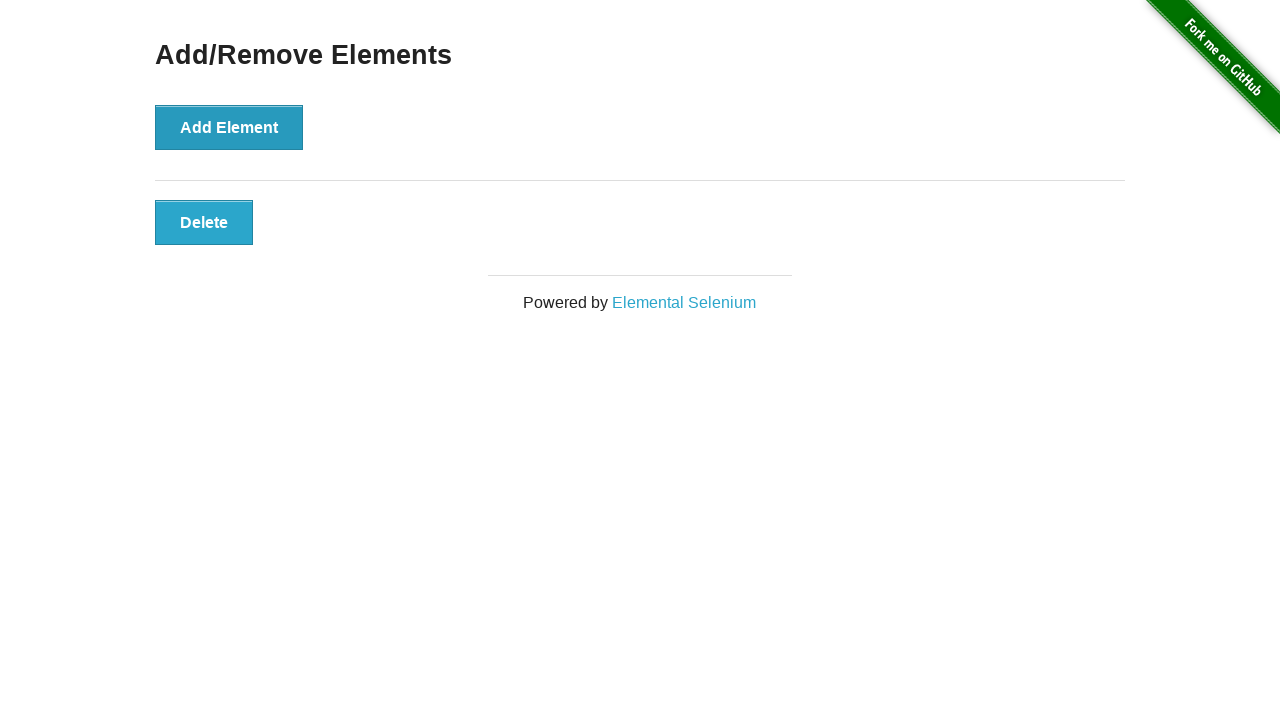

Clicked Add Element button to add second element at (229, 127) on xpath=//button[text() = 'Add Element']
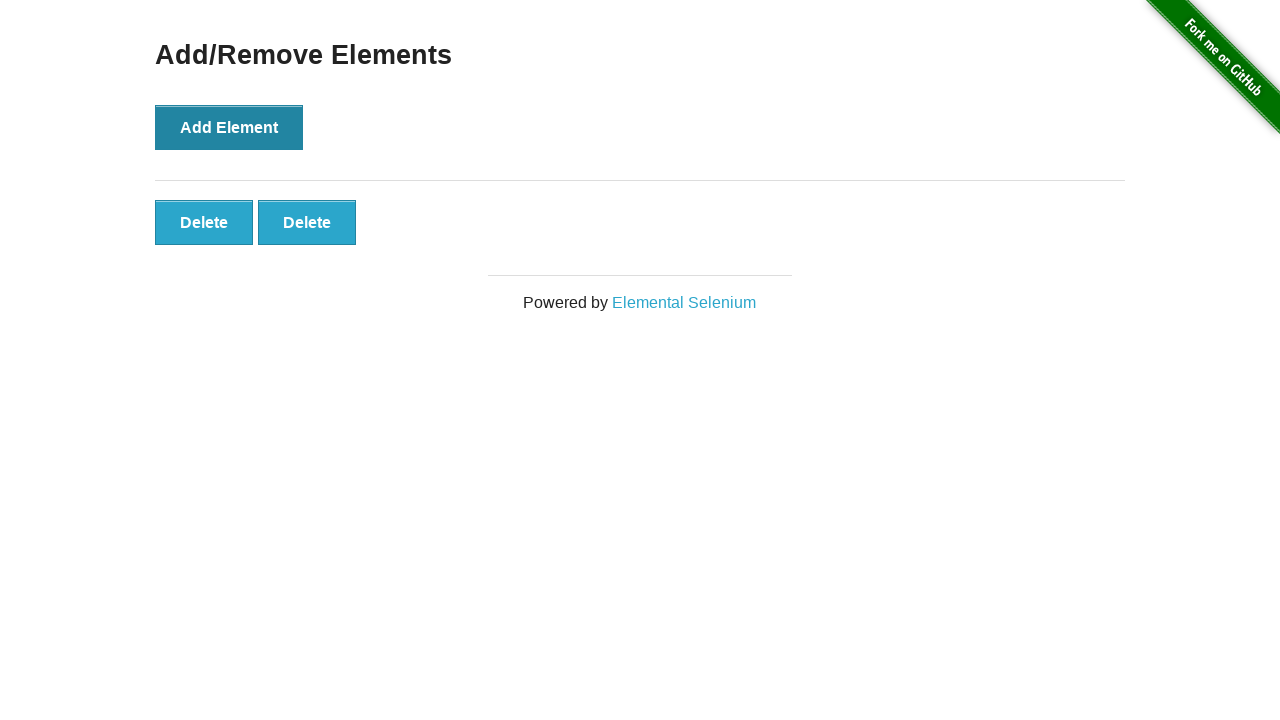

Clicked delete button to remove first added element at (204, 222) on .added-manually
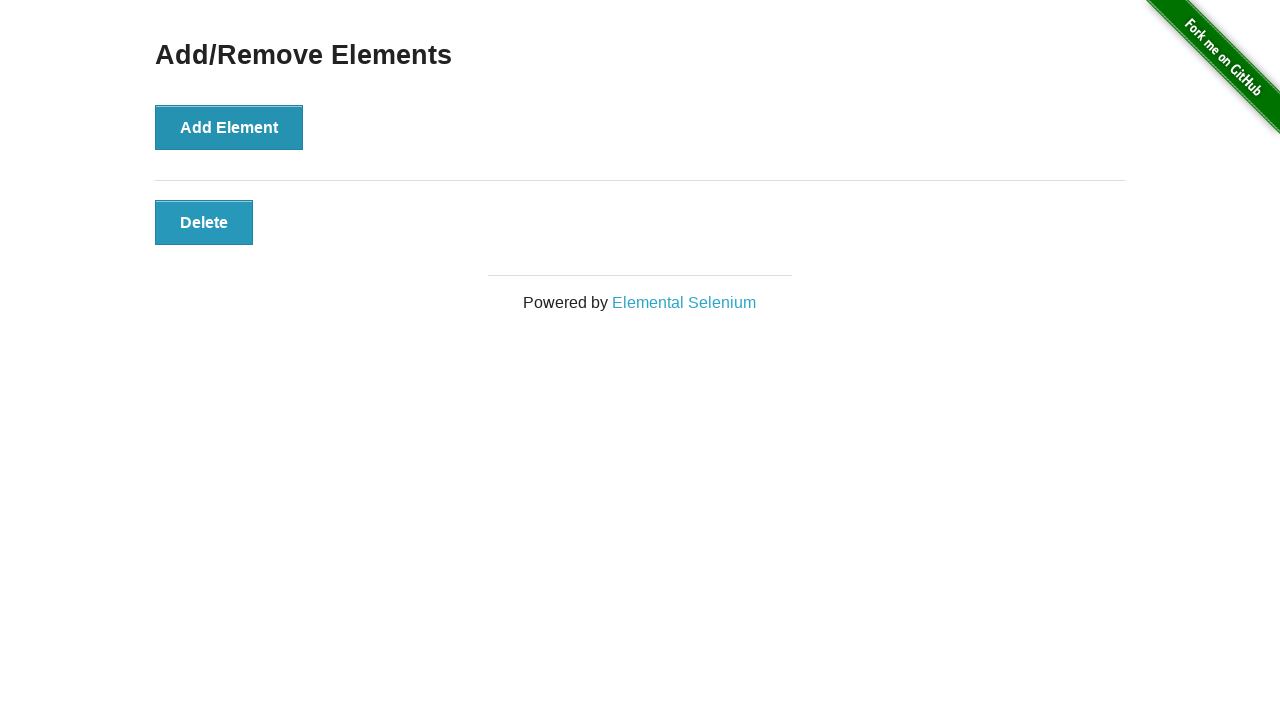

Verified that exactly one delete button remains
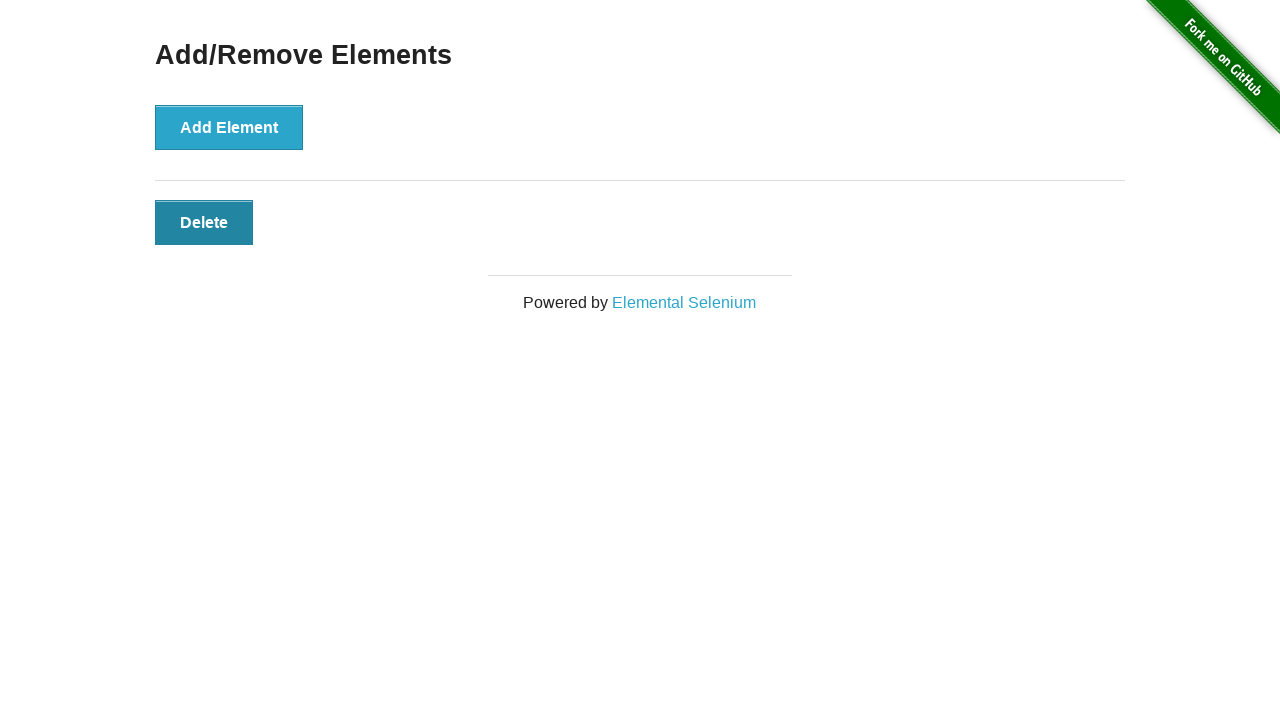

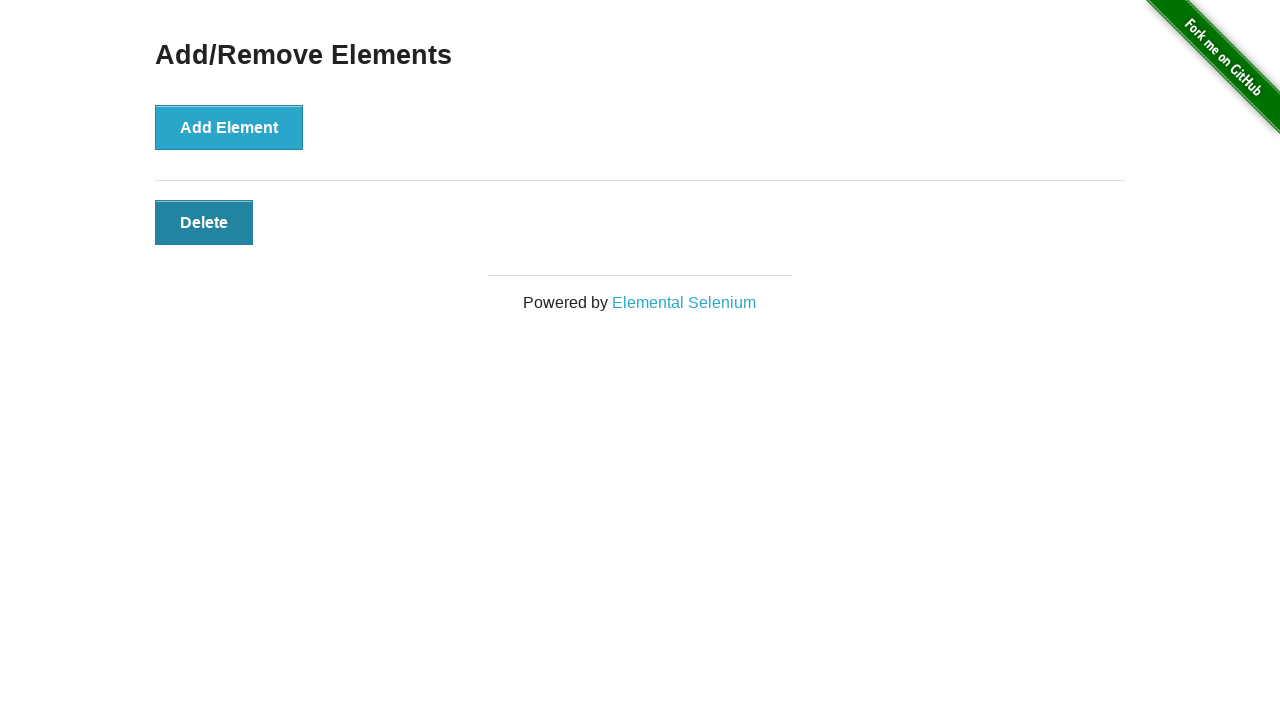